Tests handling multiple browser windows by clicking a link that opens a new window, switching to the new window, navigating to a contact sales form, and filling in a name field.

Starting URL: https://opensource-demo.orangehrmlive.com/

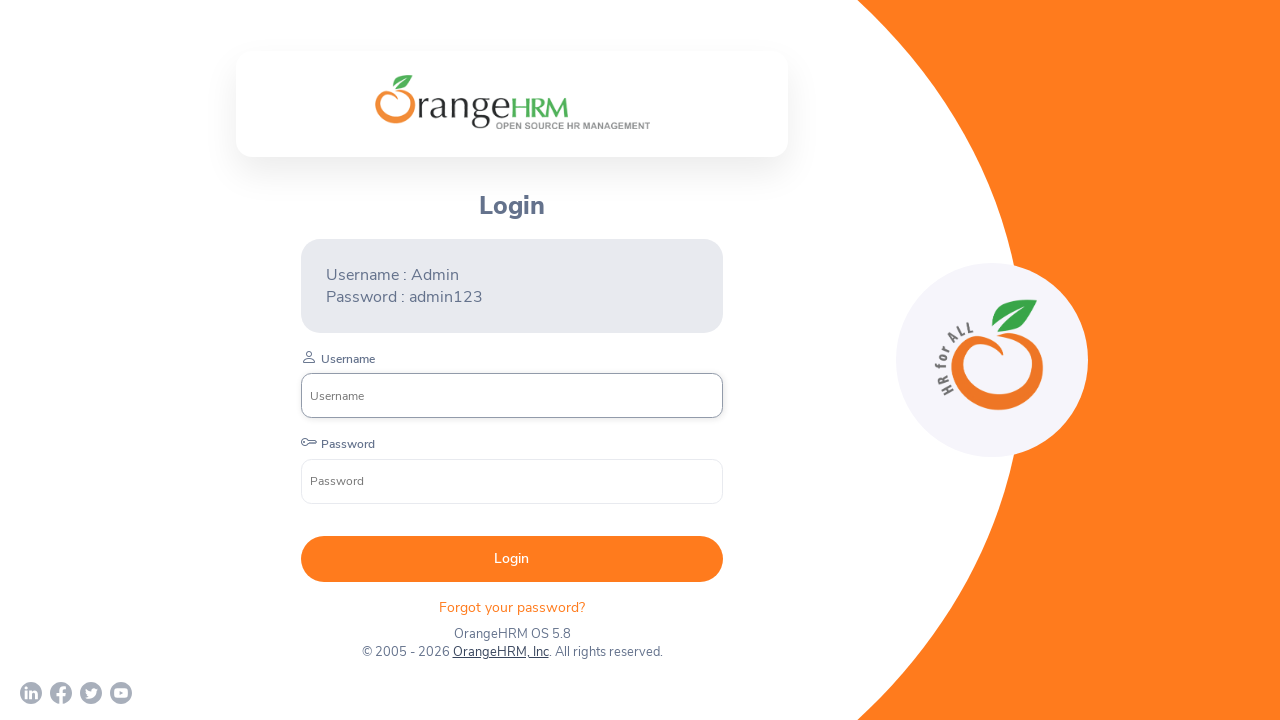

Clicked on OrangeHRM, Inc link to open new window at (500, 652) on xpath=//*[contains(text(),'OrangeHRM, Inc')]
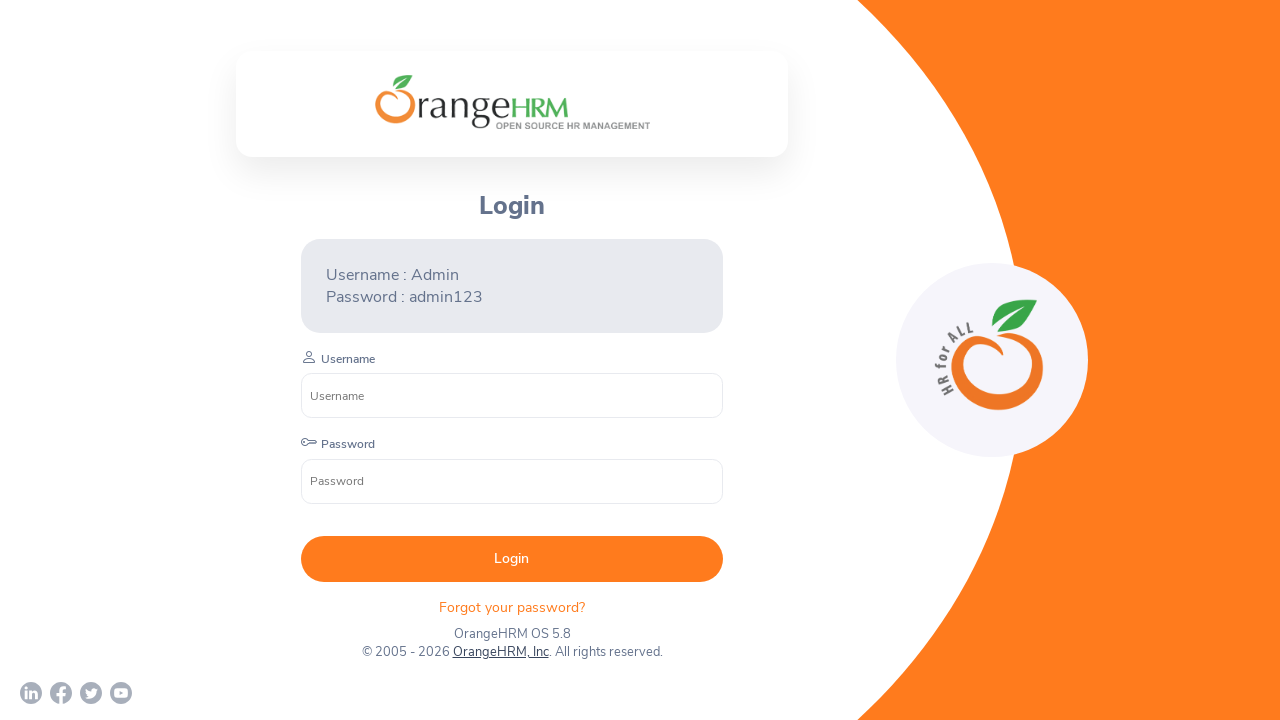

New browser window opened and captured
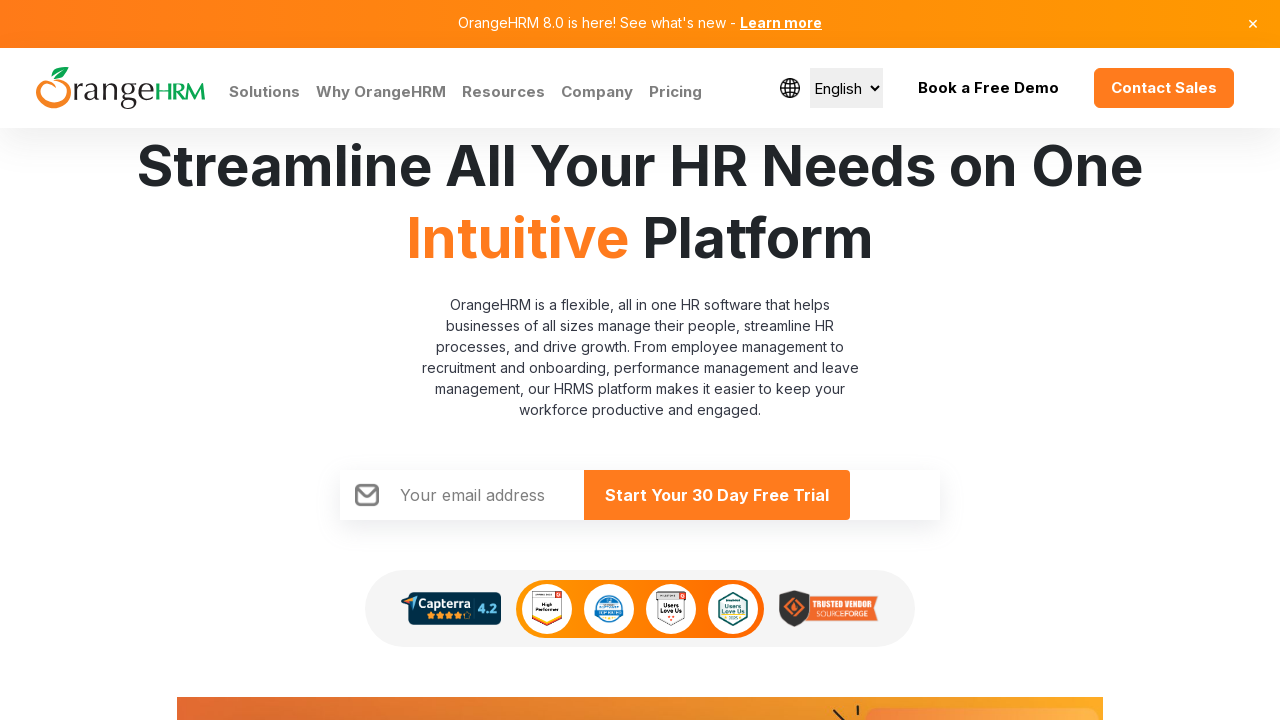

New page finished loading
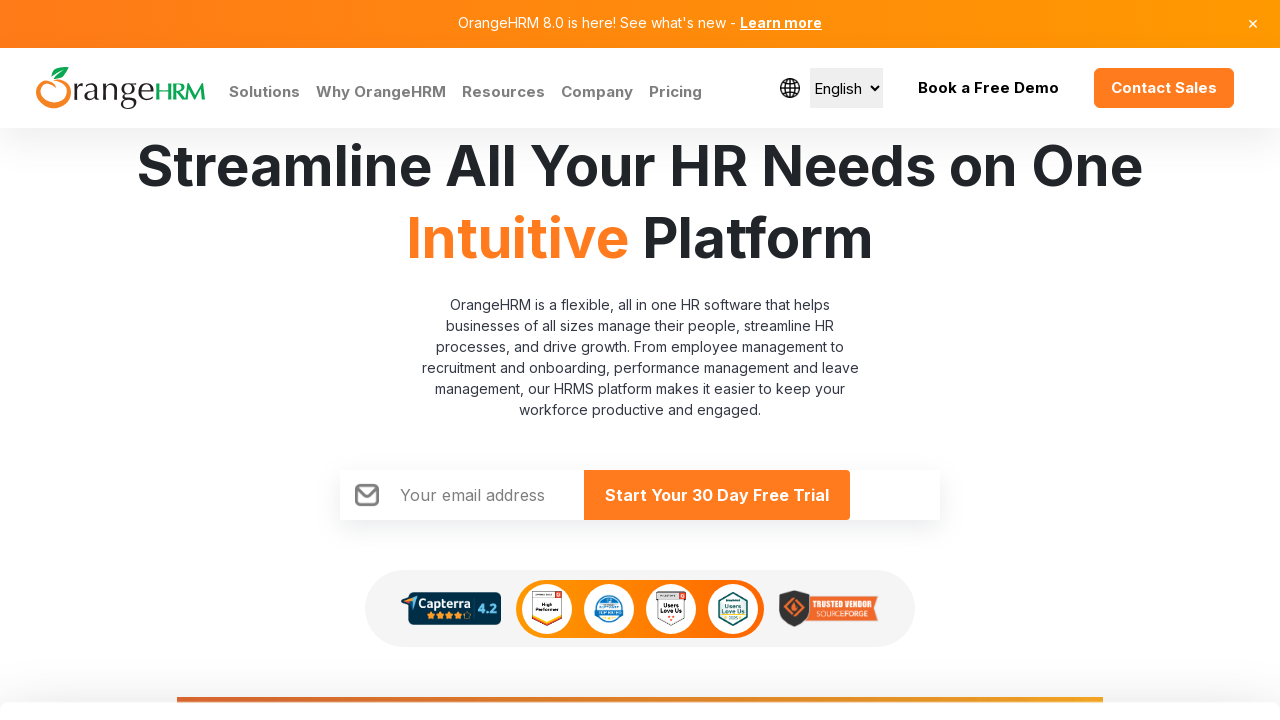

Clicked on Contact Sales button at (1164, 88) on xpath=//*[text()='Contact Sales']
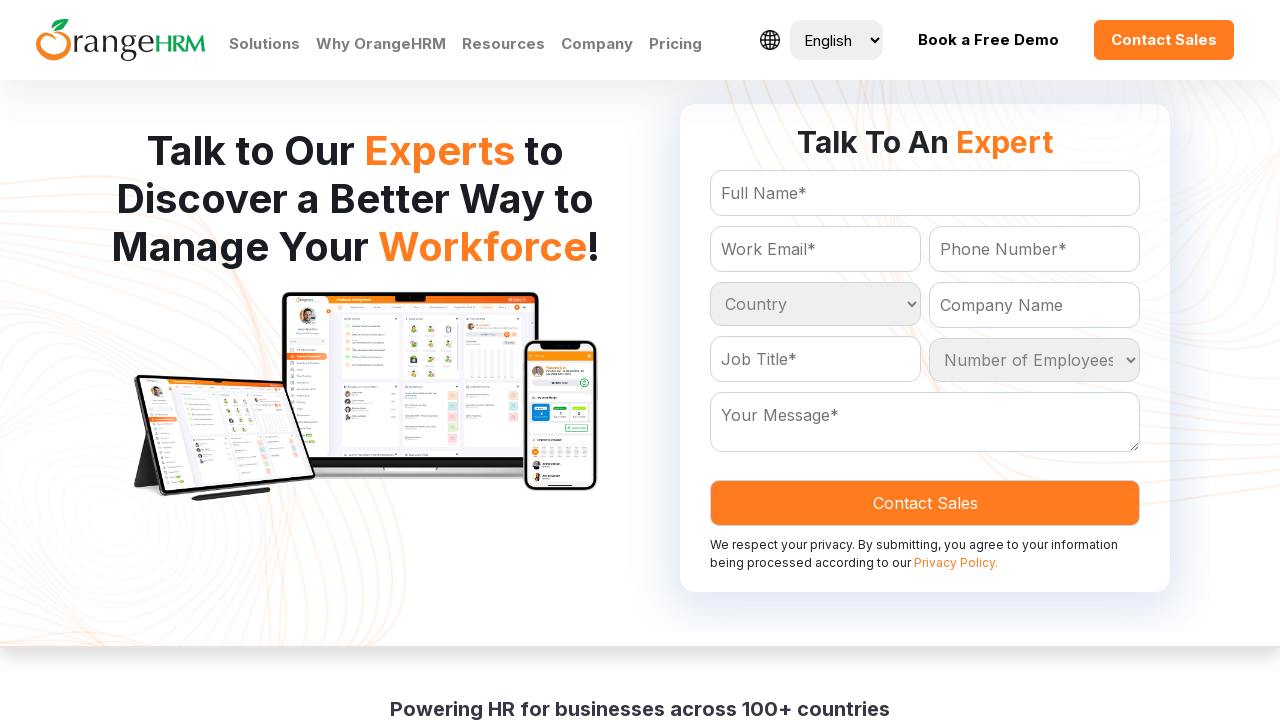

Contact form loaded and name field appeared
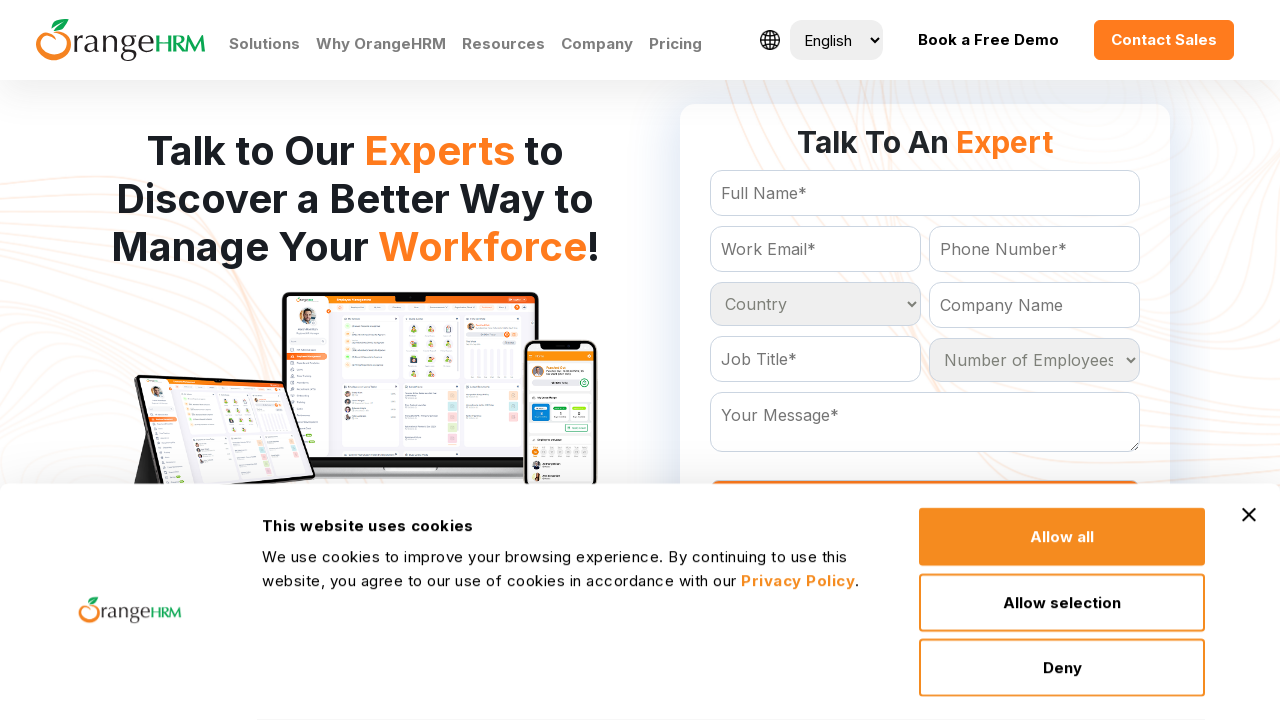

Filled name field with 'Purushottam' on input[name='FullName']
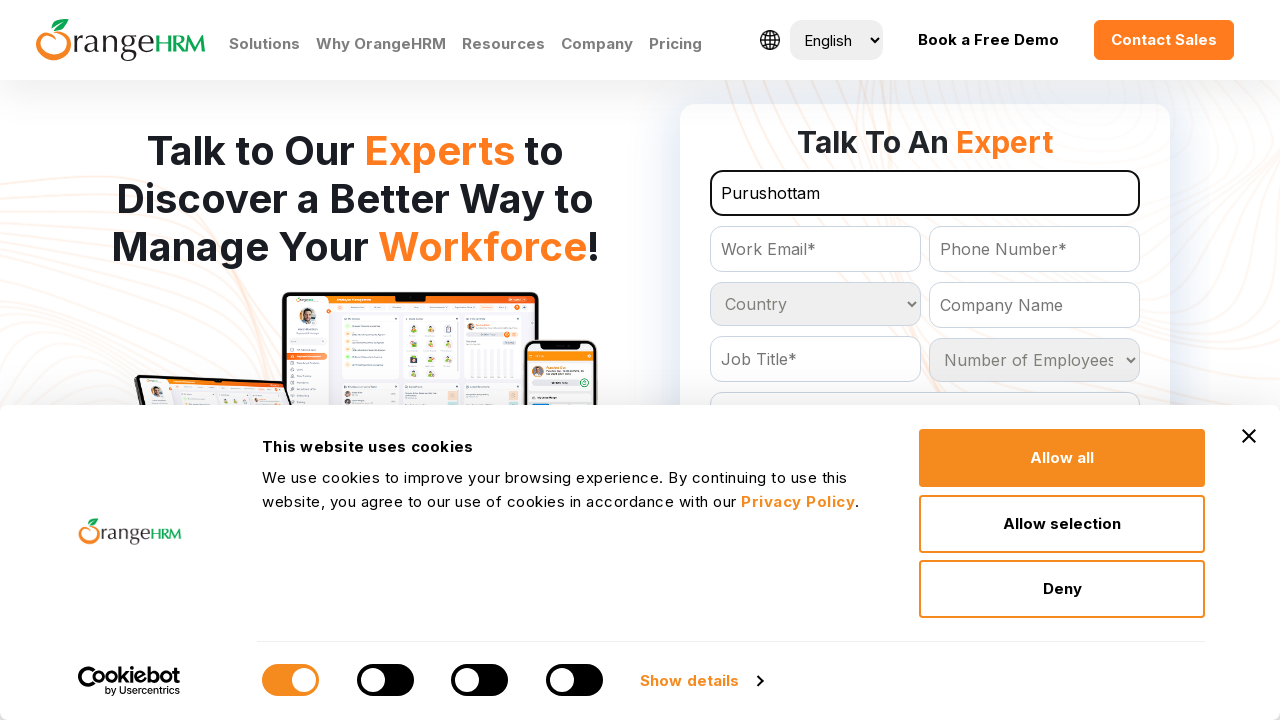

Switched back to original browser window
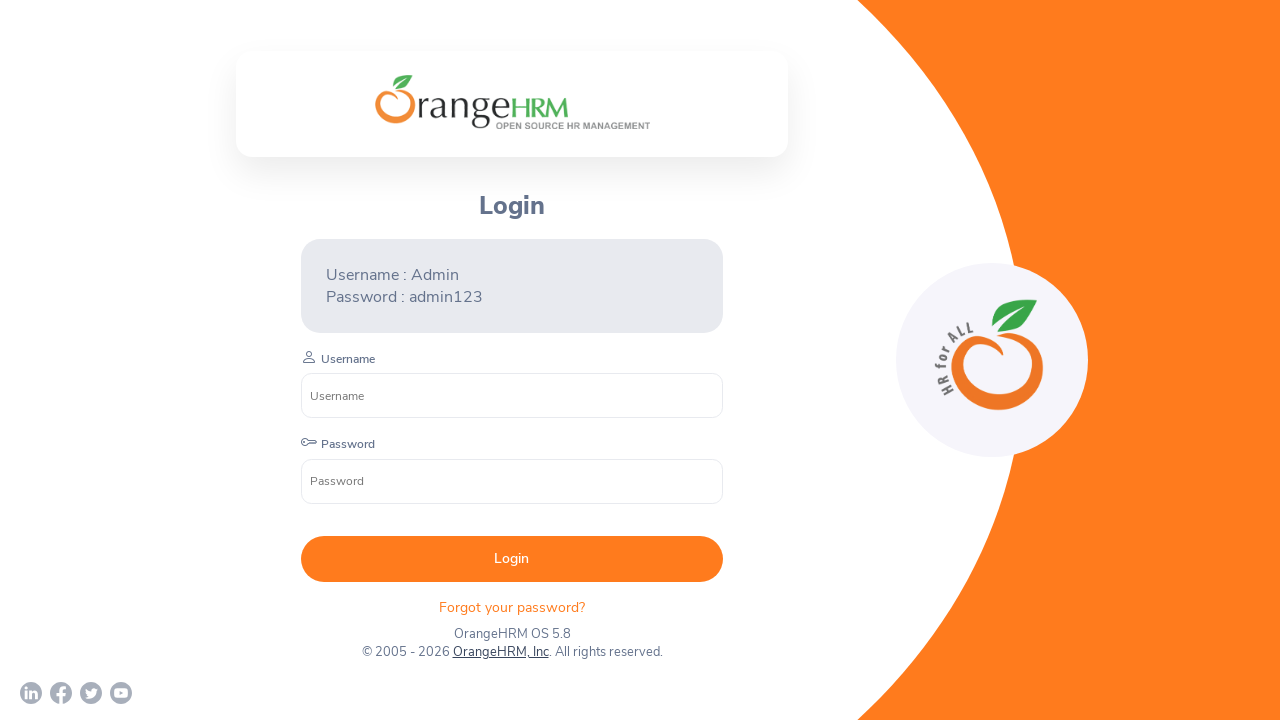

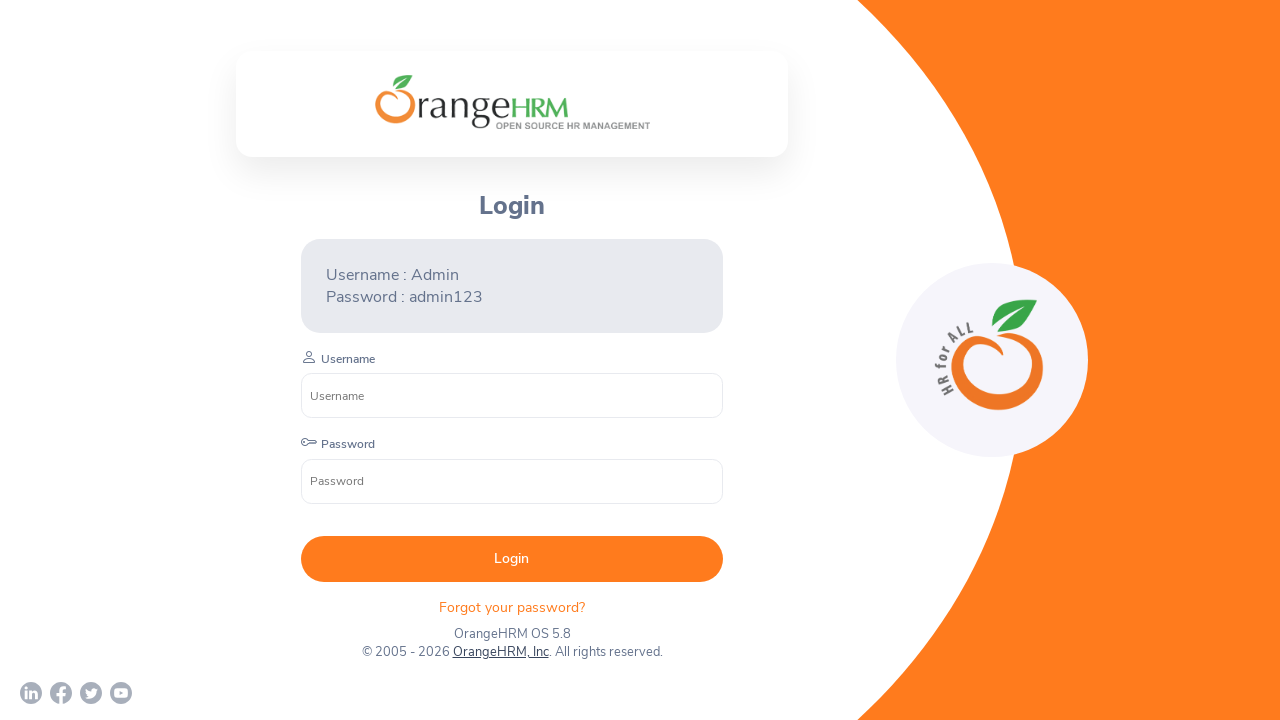